Tests JavaScript alert box by clicking a button that triggers an alert and accepting it.

Starting URL: https://www.lambdatest.com/selenium-playground/javascript-alert-box-demo

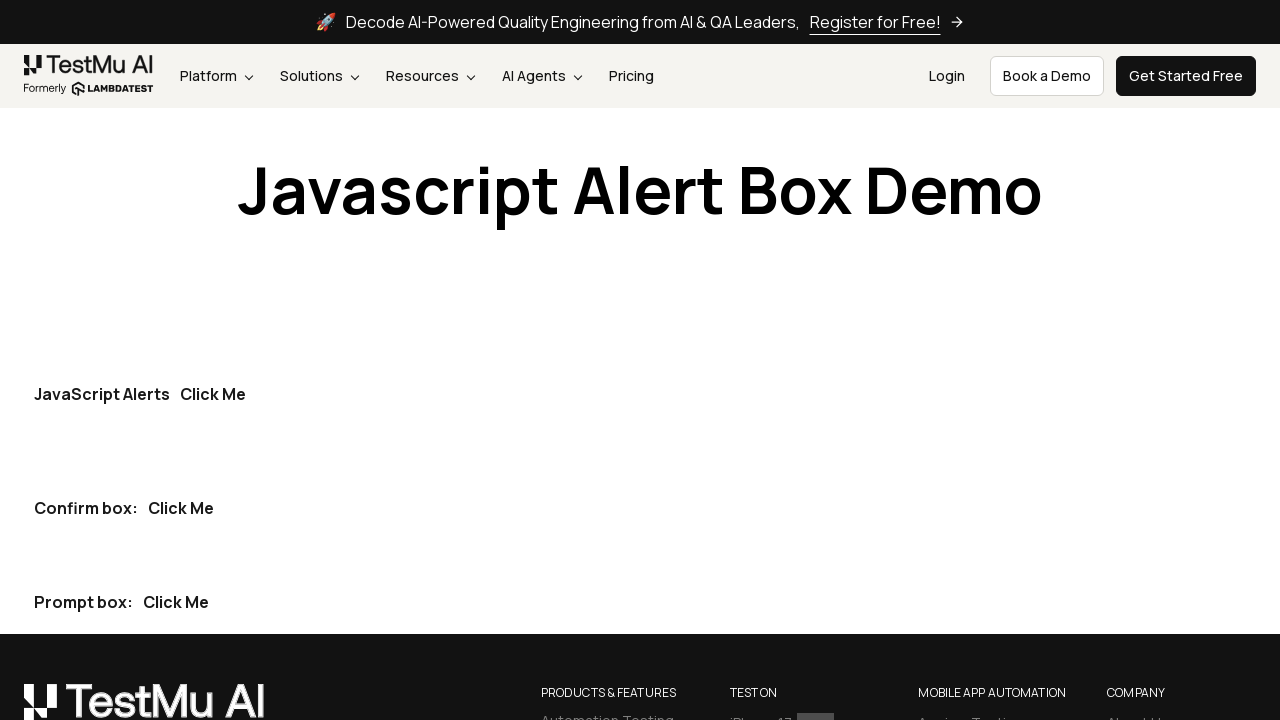

Set up dialog handler to accept alerts
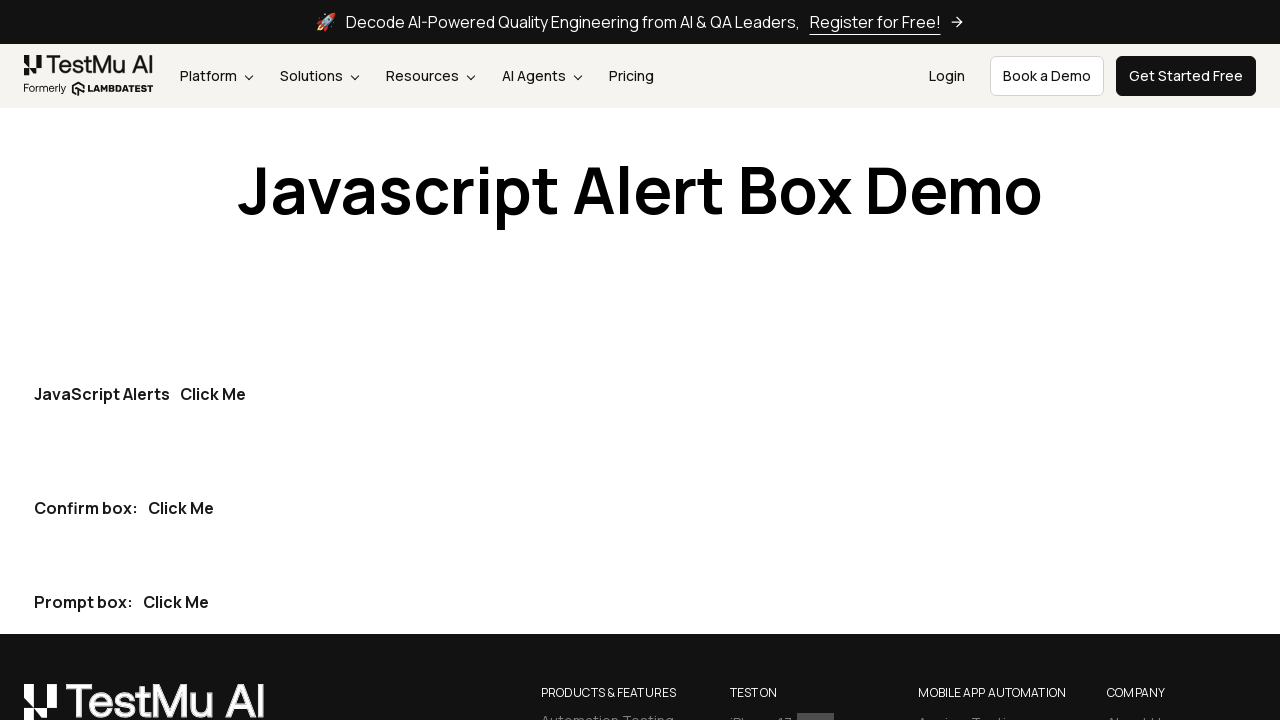

Clicked button to trigger JavaScript alert box at (213, 394) on (//button[contains(@class,'btn btn-dark')])[1]
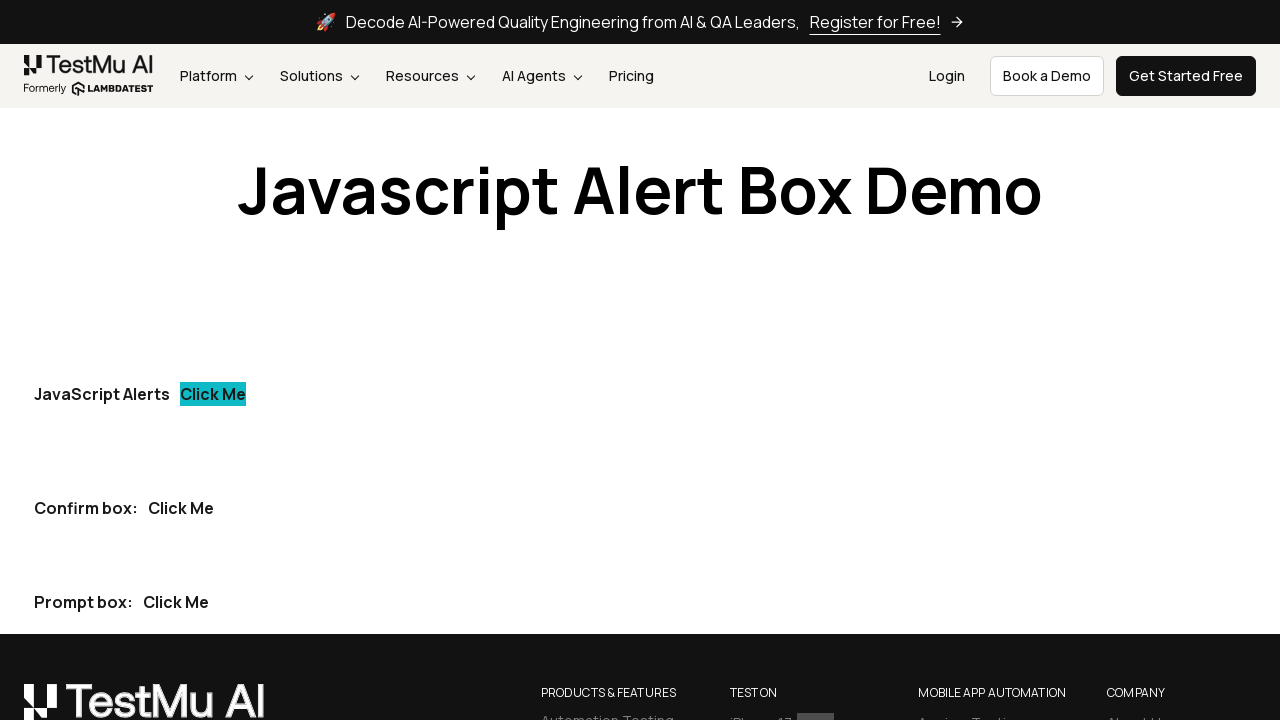

Waited for alert dialog to be processed and accepted
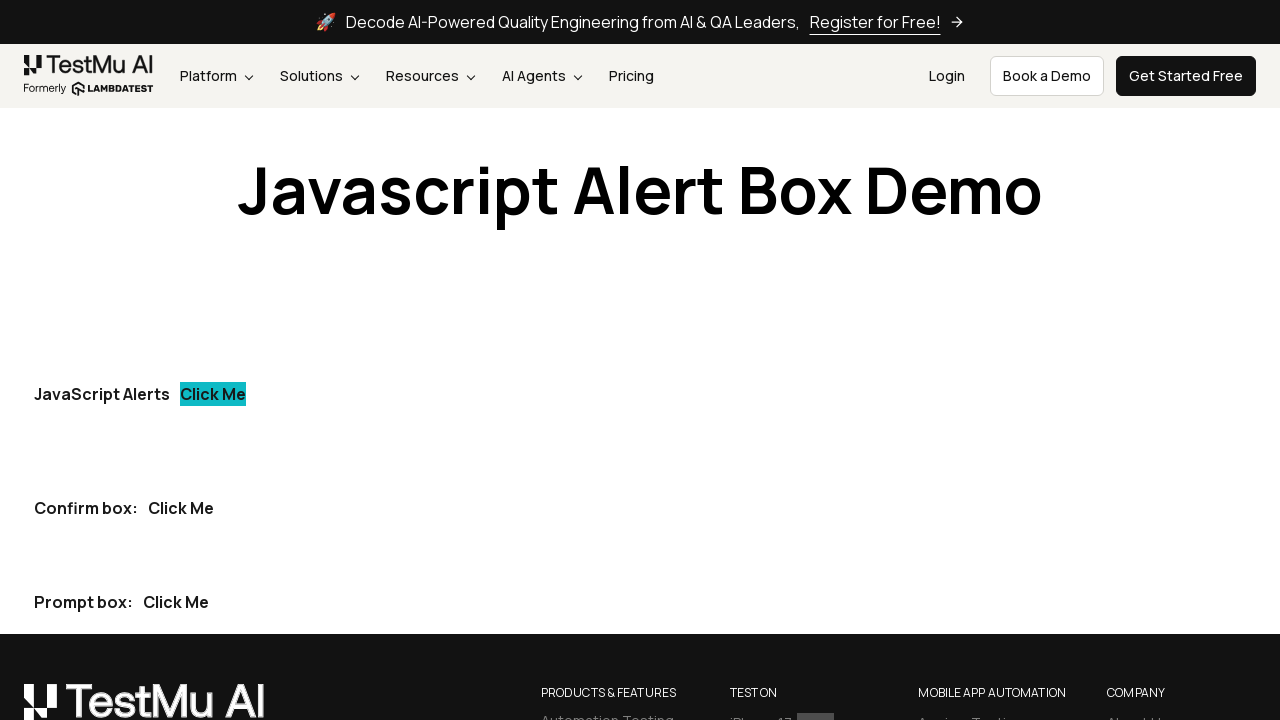

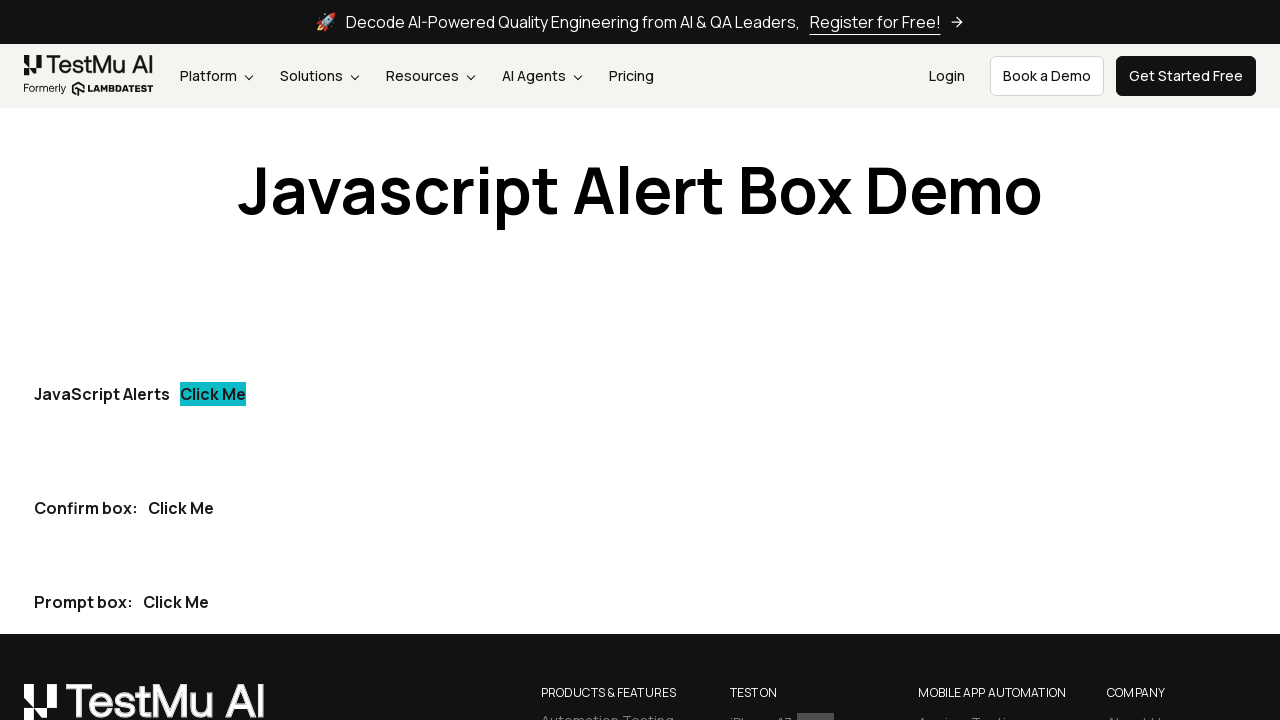